Tests alert handling functionality by triggering different types of JavaScript alerts and interacting with them

Starting URL: https://demo.automationtesting.in/Alerts.html

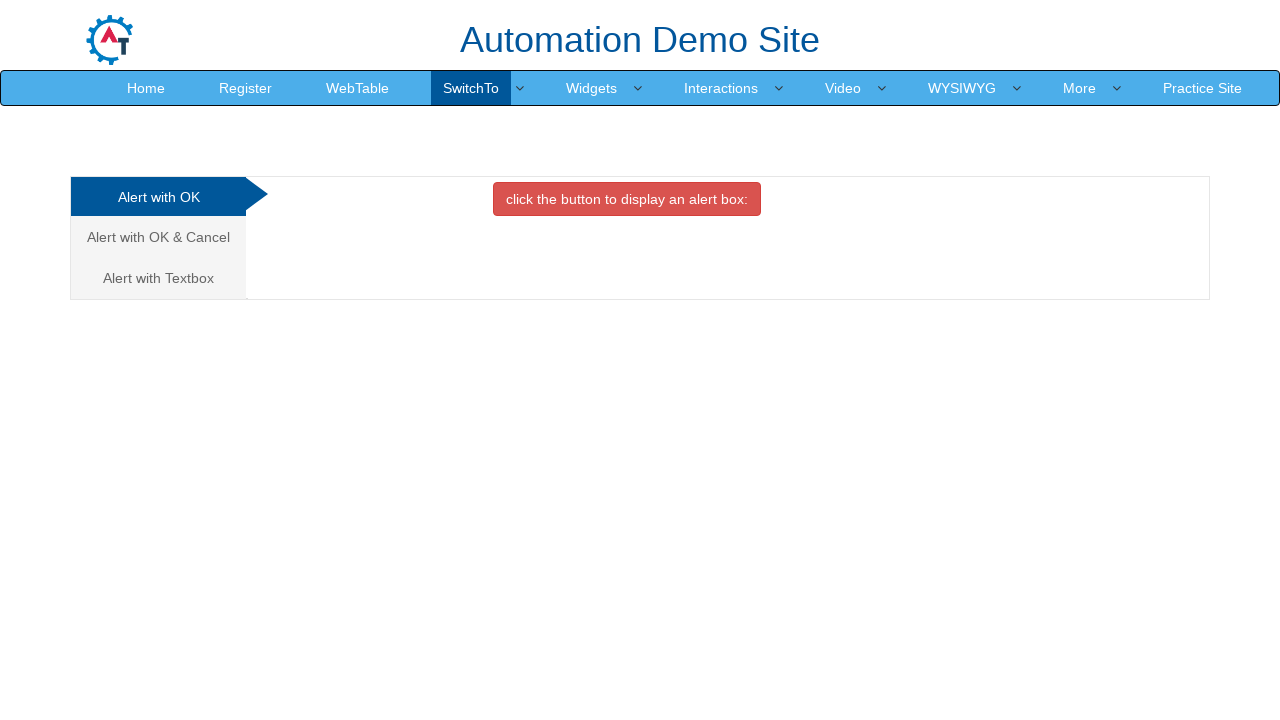

Clicked on the first alert tab at (158, 197) on xpath=/html/body/div[1]/div/div/div/div[1]/ul/li[1]/a
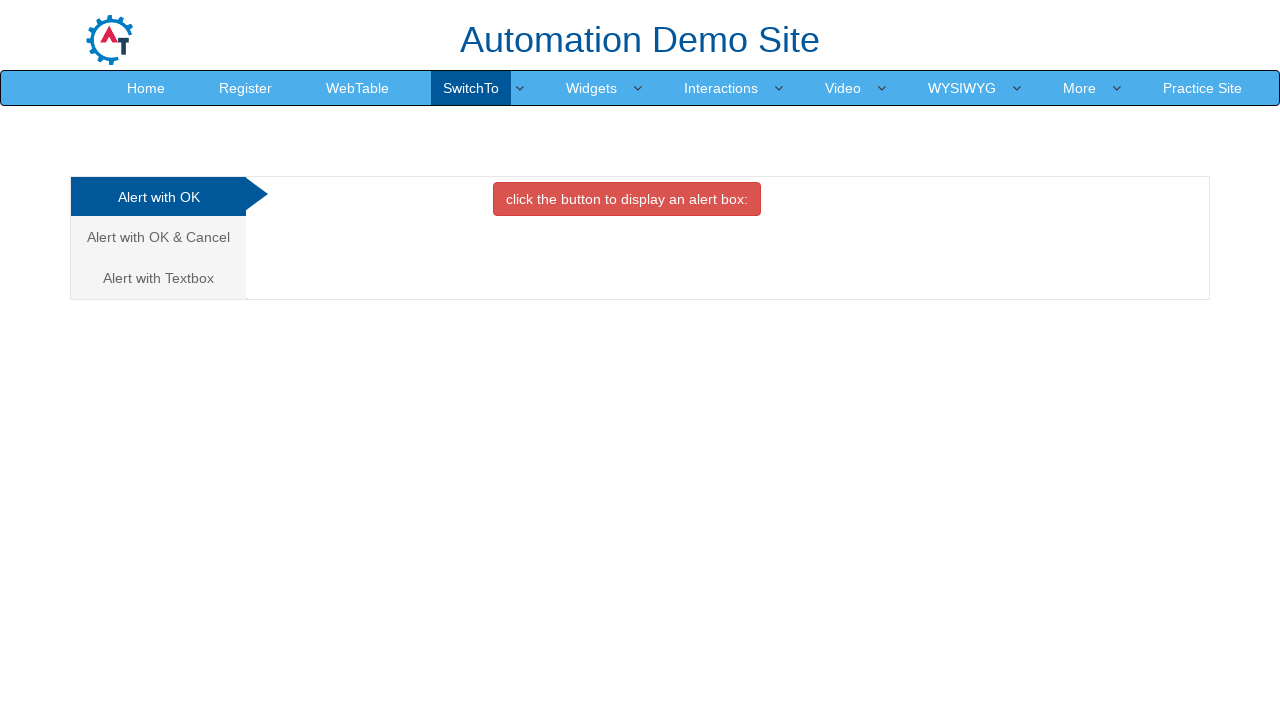

Clicked button to trigger JavaScript alert at (627, 199) on xpath=//button[@onclick='alertbox()']
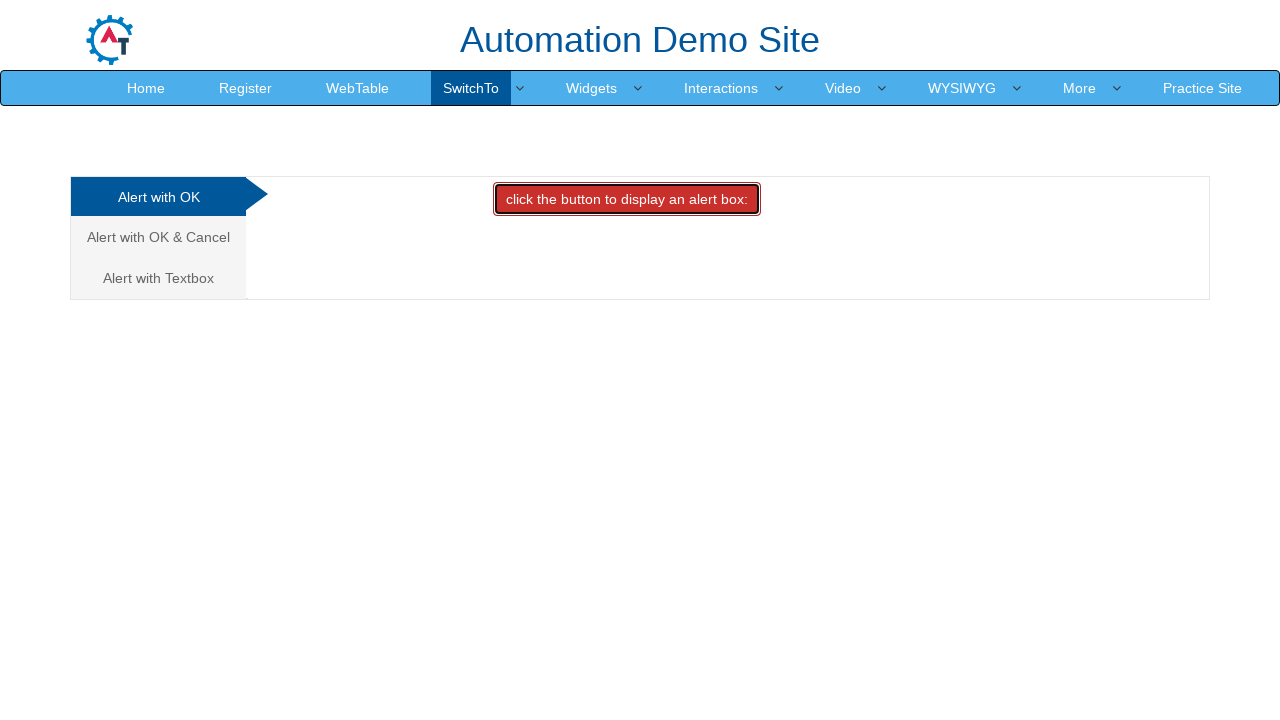

Set up alert handler to accept dialogs
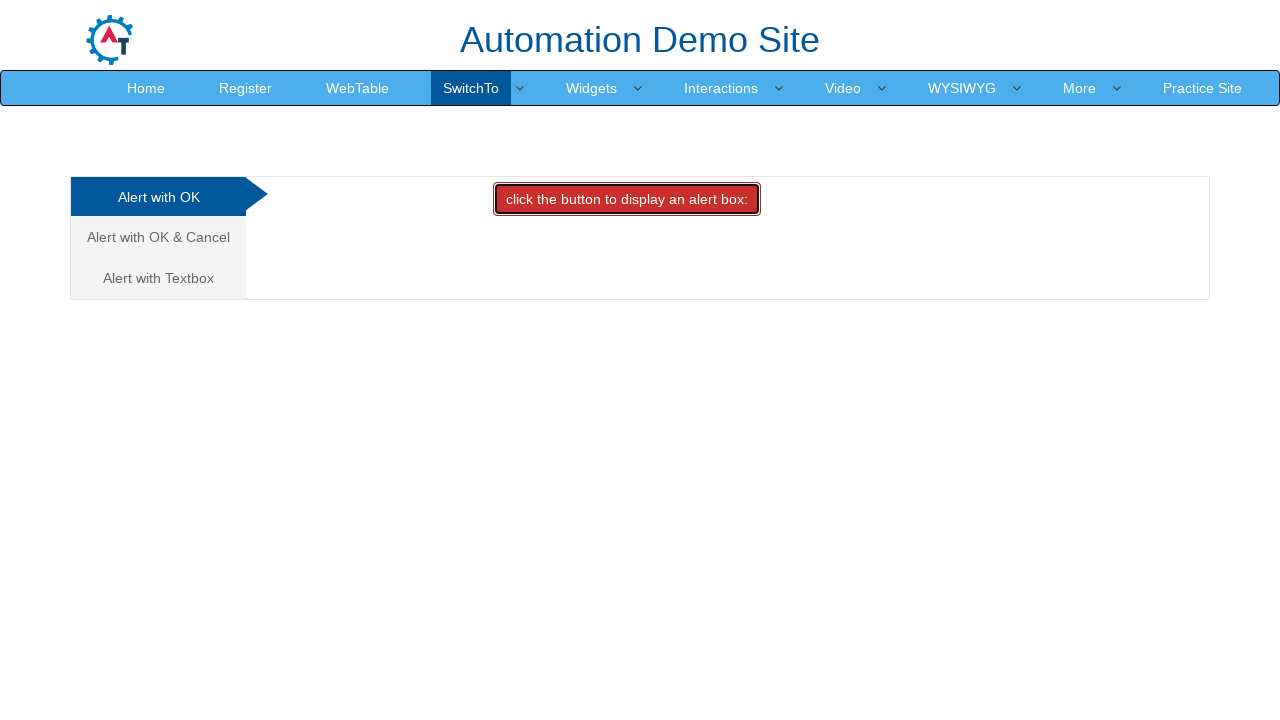

Clicked on the second alert tab at (158, 237) on xpath=/html/body/div[1]/div/div/div/div[1]/ul/li[2]/a
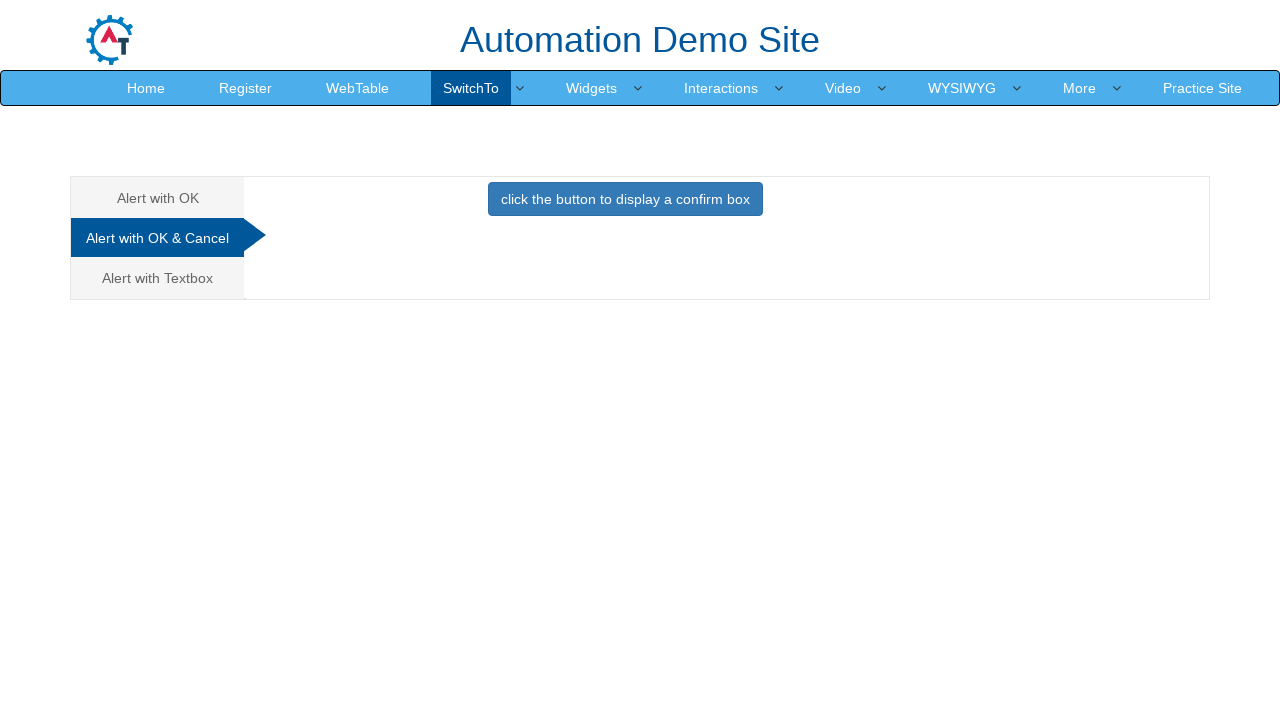

Clicked button to trigger confirm alert at (625, 199) on xpath=//button[@class='btn btn-primary']
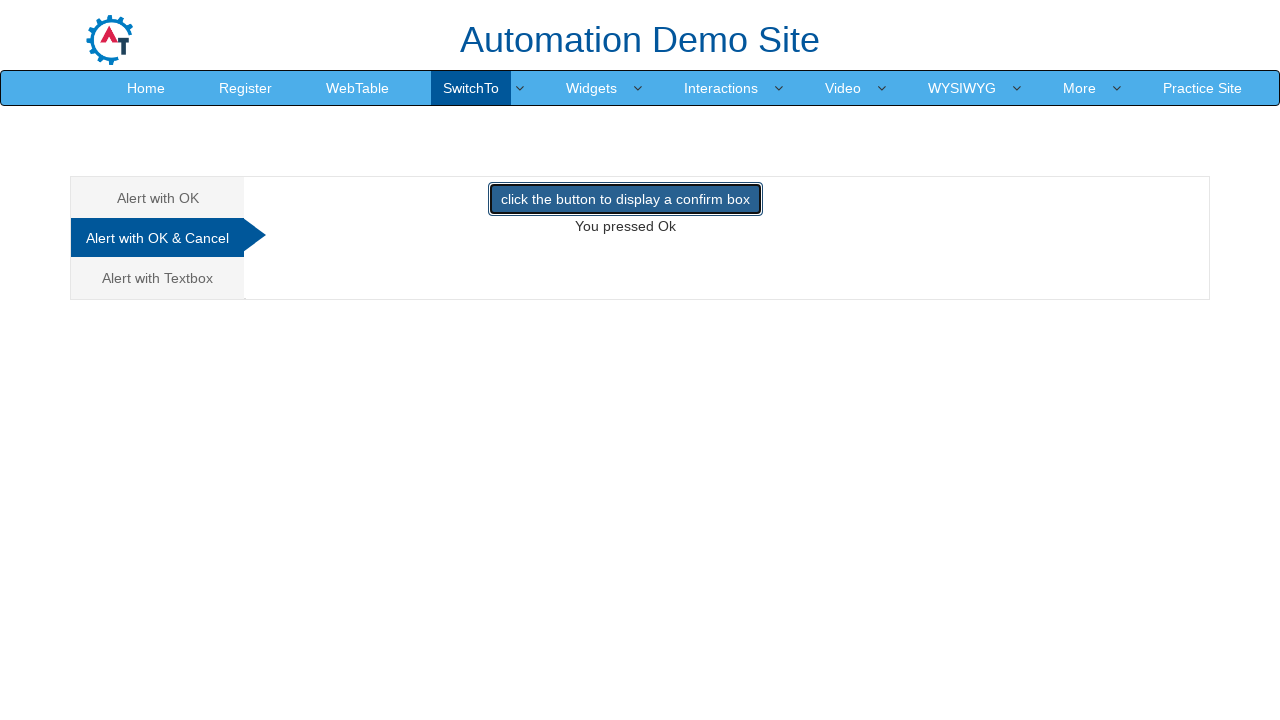

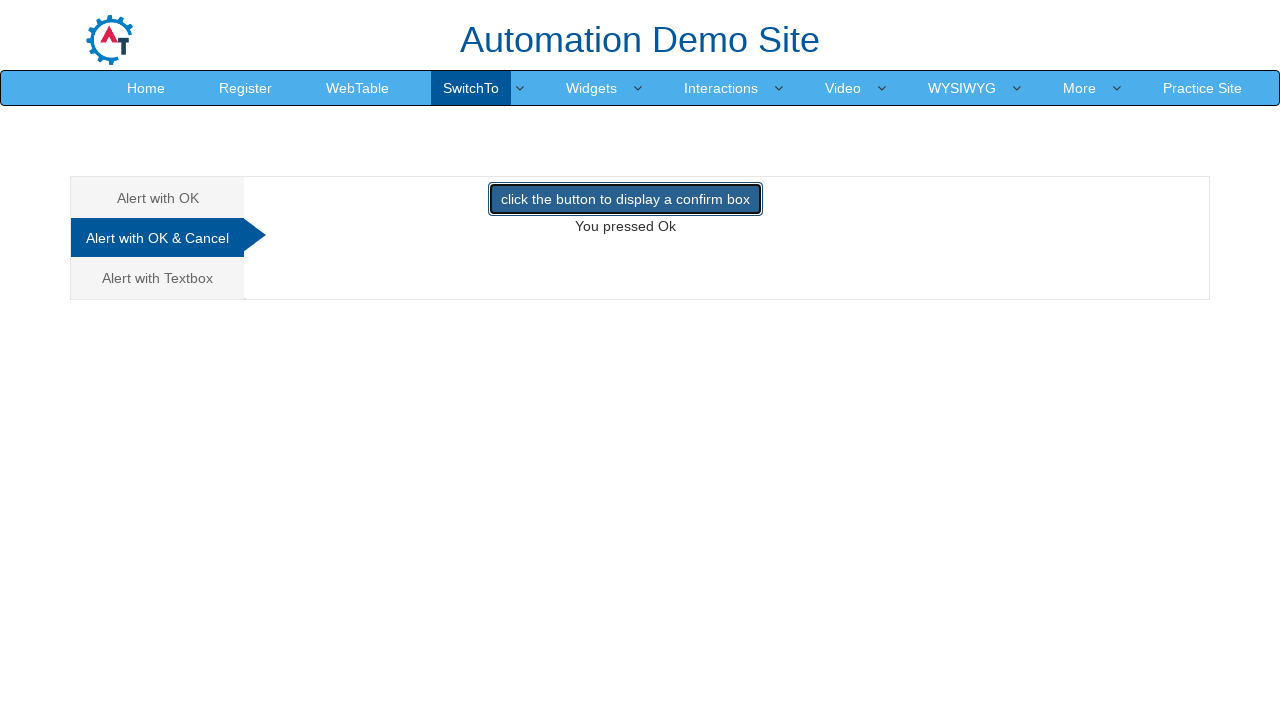